Tests downloading a random file from the available download links on the page

Starting URL: https://the-internet.herokuapp.com/download

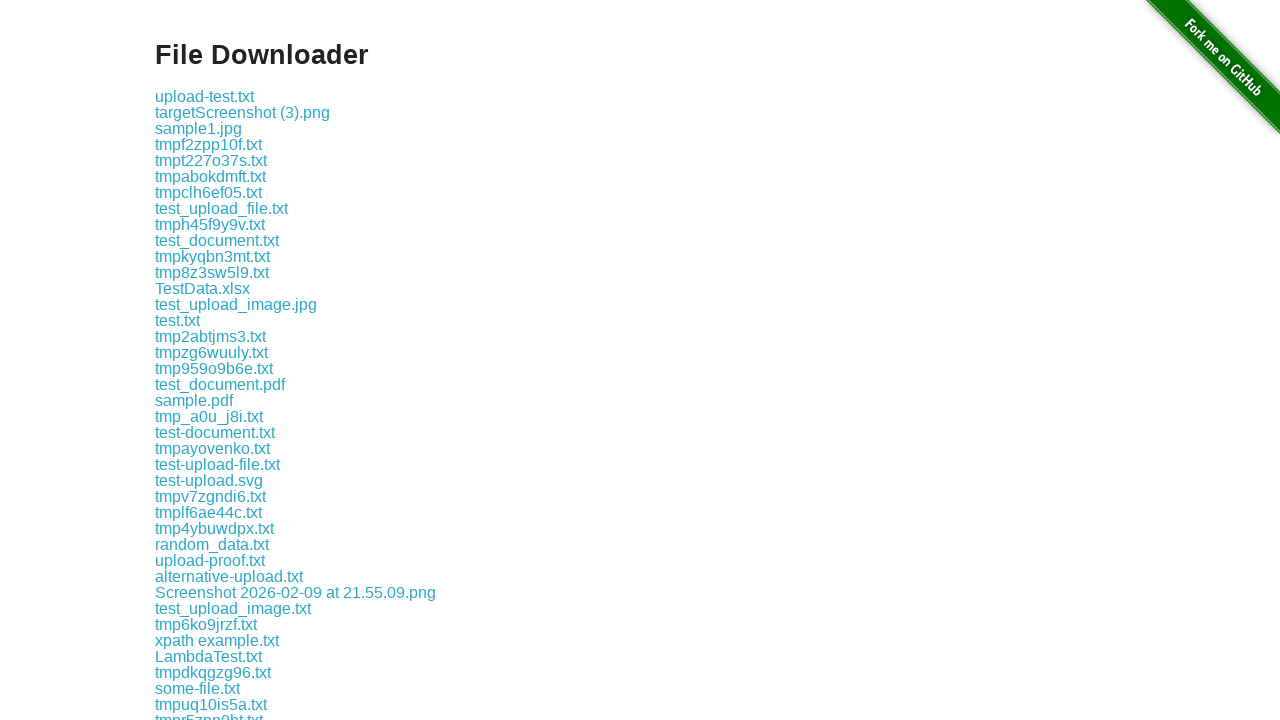

Waited for download links to load on the page
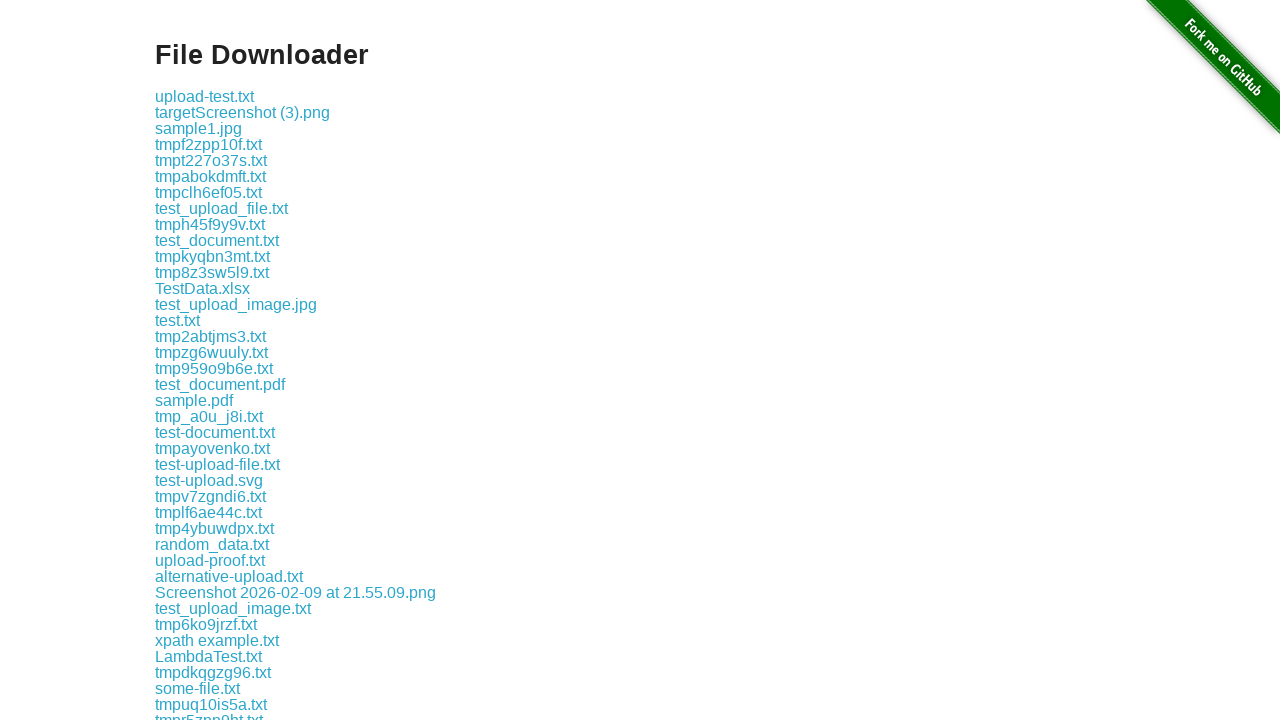

Retrieved all available download links from the page
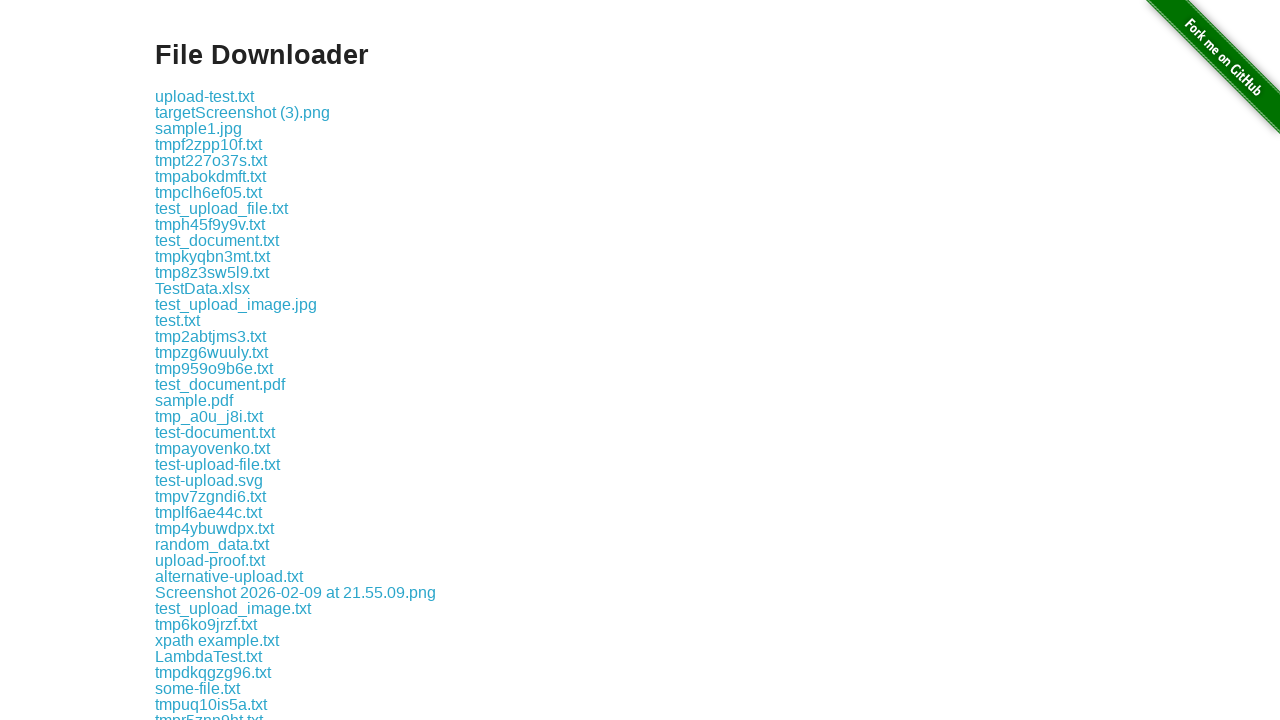

Clicked random download link at index 23 at (218, 464) on .example a >> nth=23
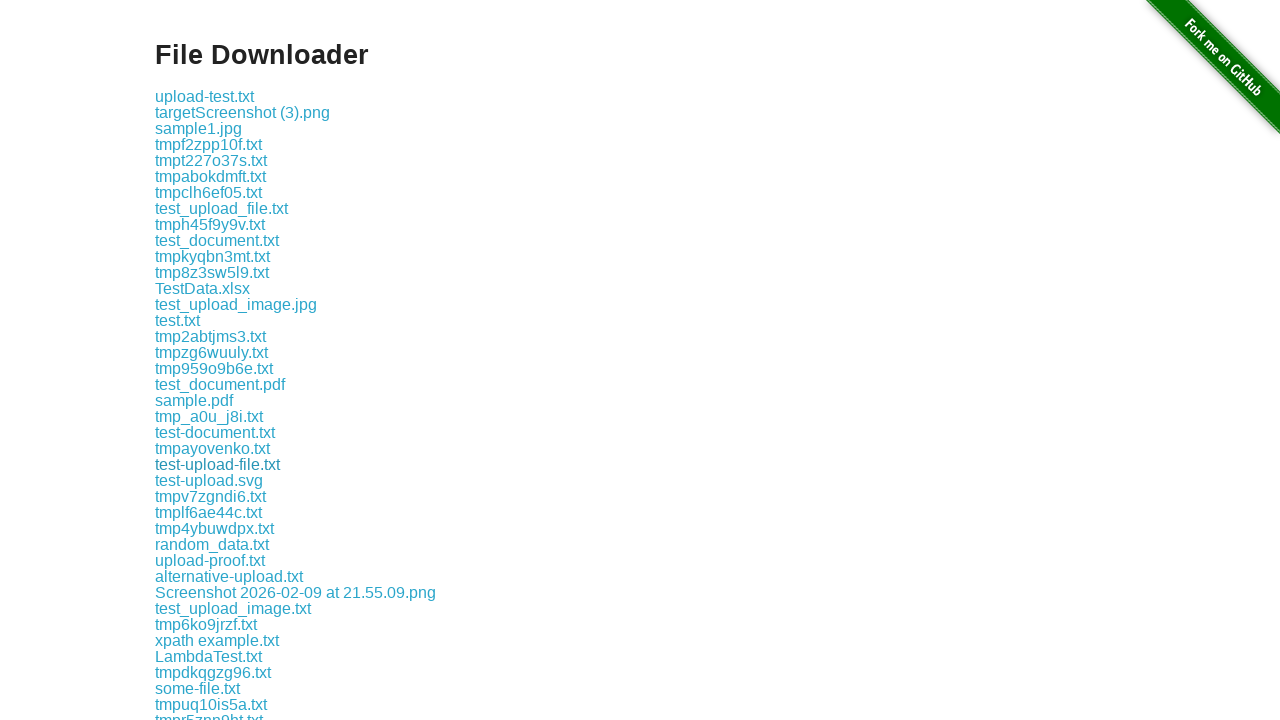

Waited 2 seconds for download to process
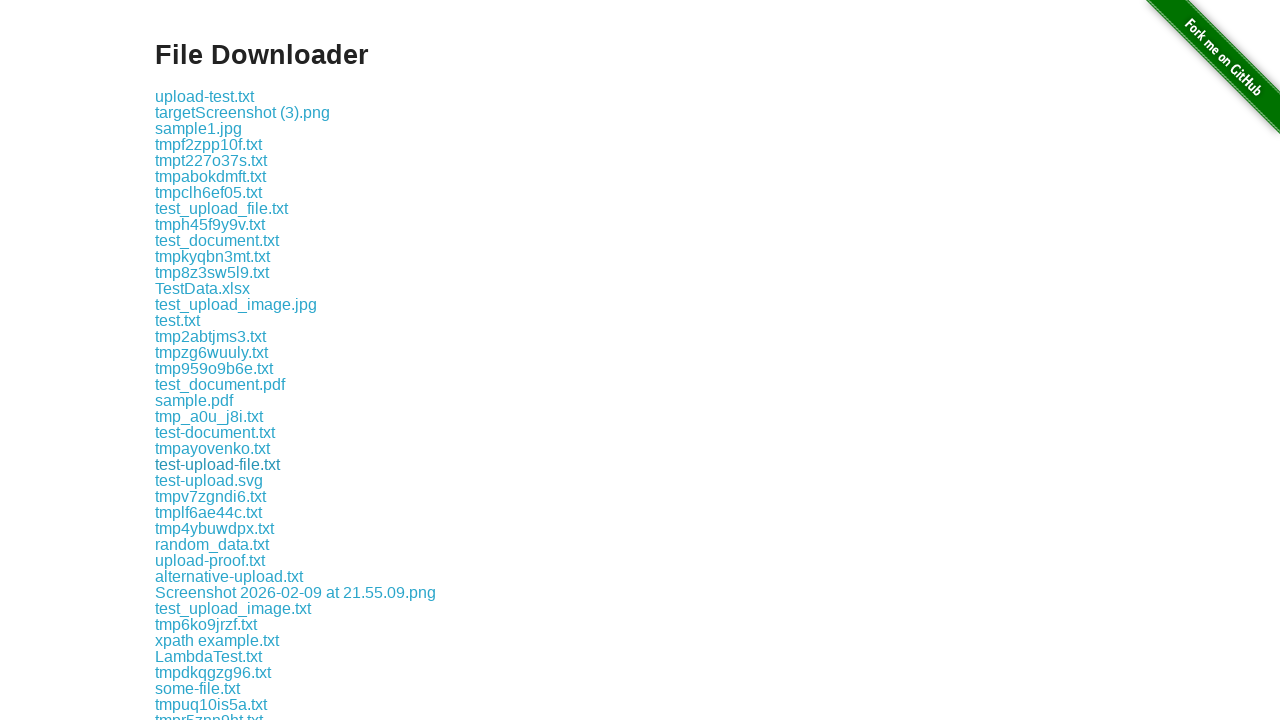

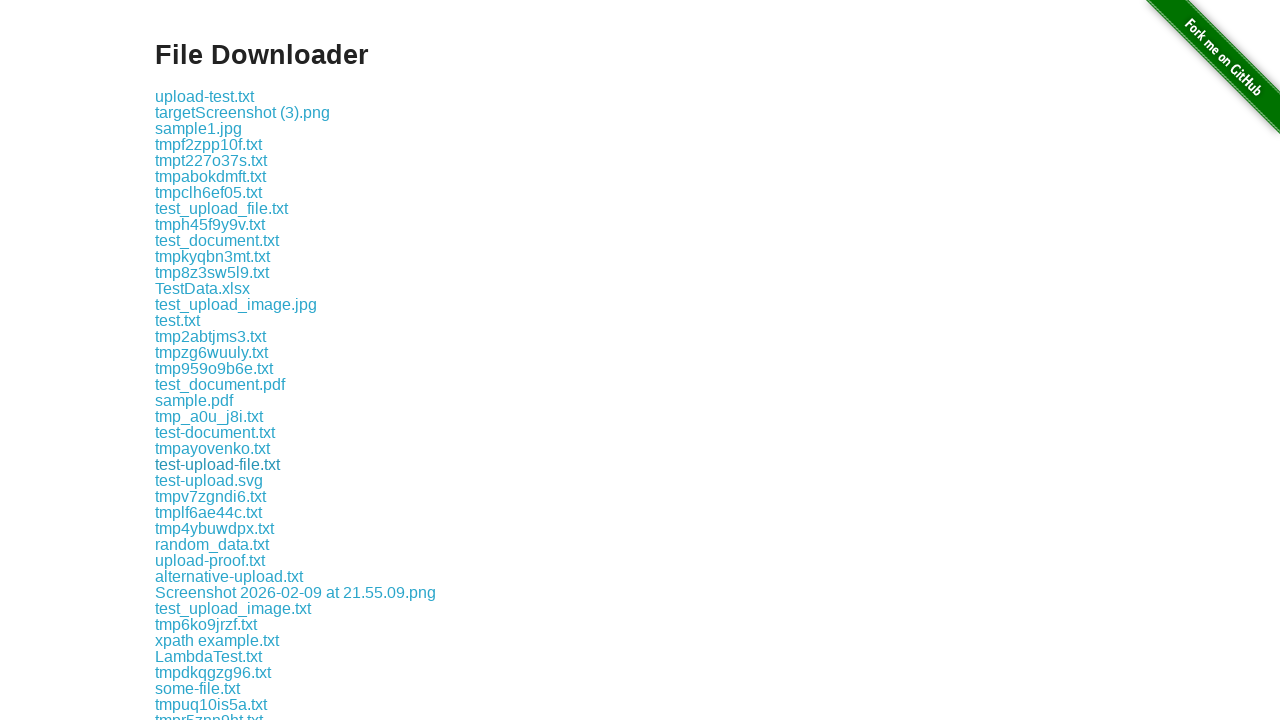